Tests jQuery UI drag and drop functionality by dragging an element and dropping it onto a target droppable area within an iframe

Starting URL: https://jqueryui.com/droppable

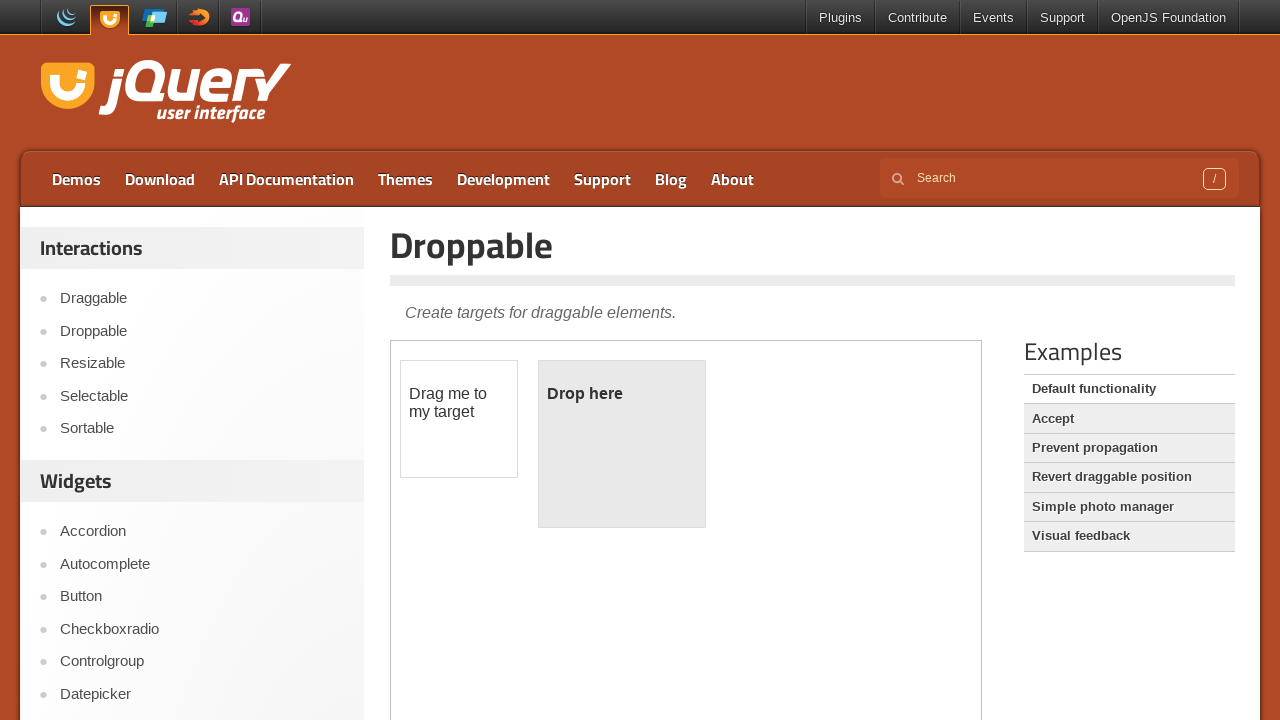

Located the iframe containing the drag and drop demo
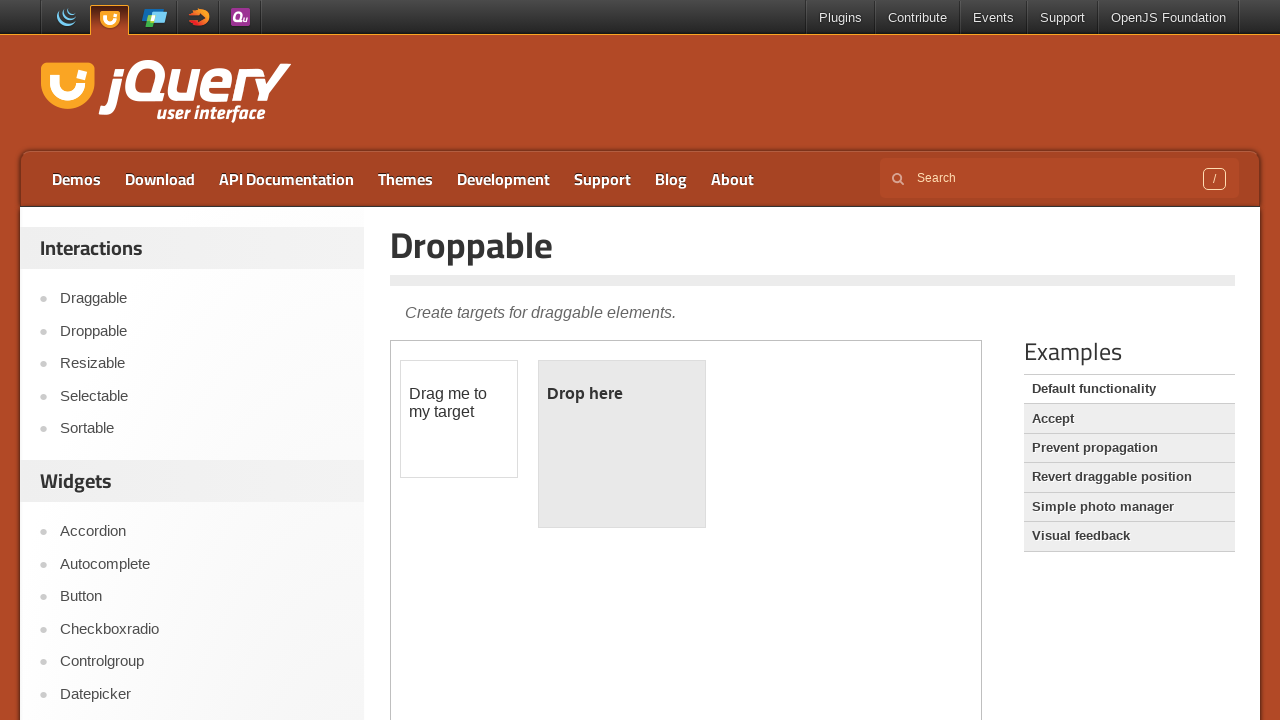

Located the draggable element within the iframe
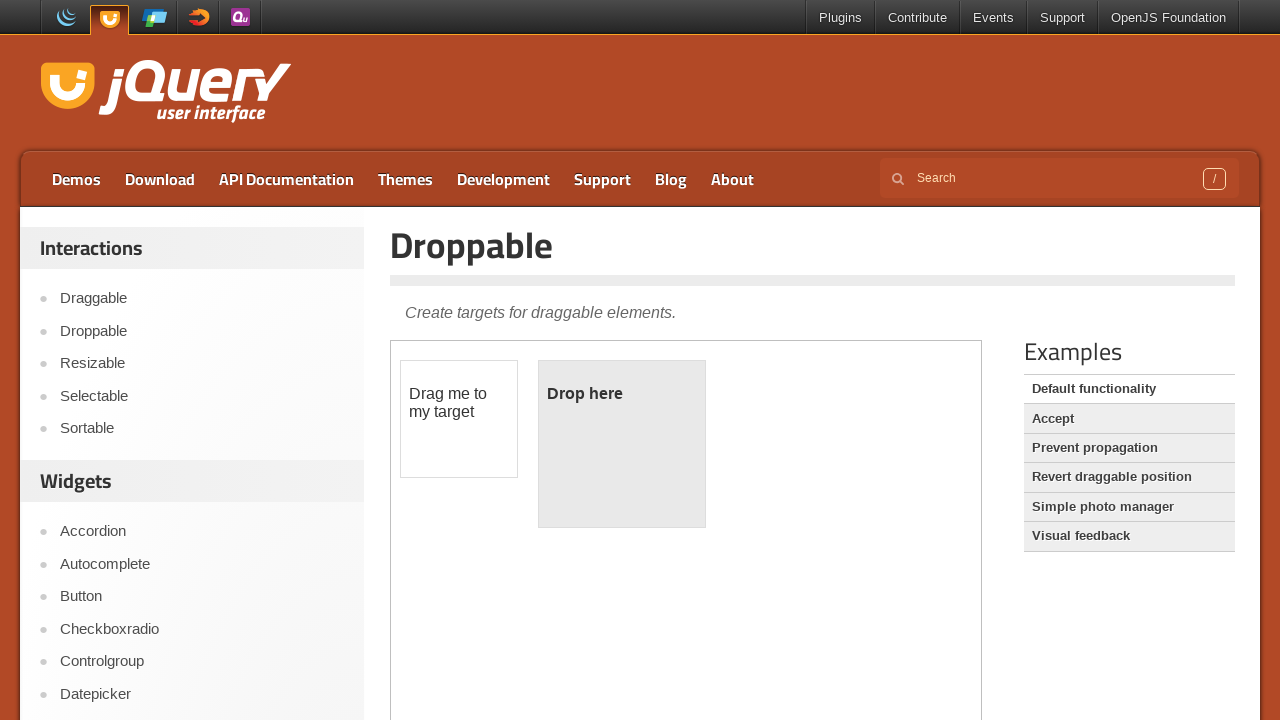

Located the droppable target element within the iframe
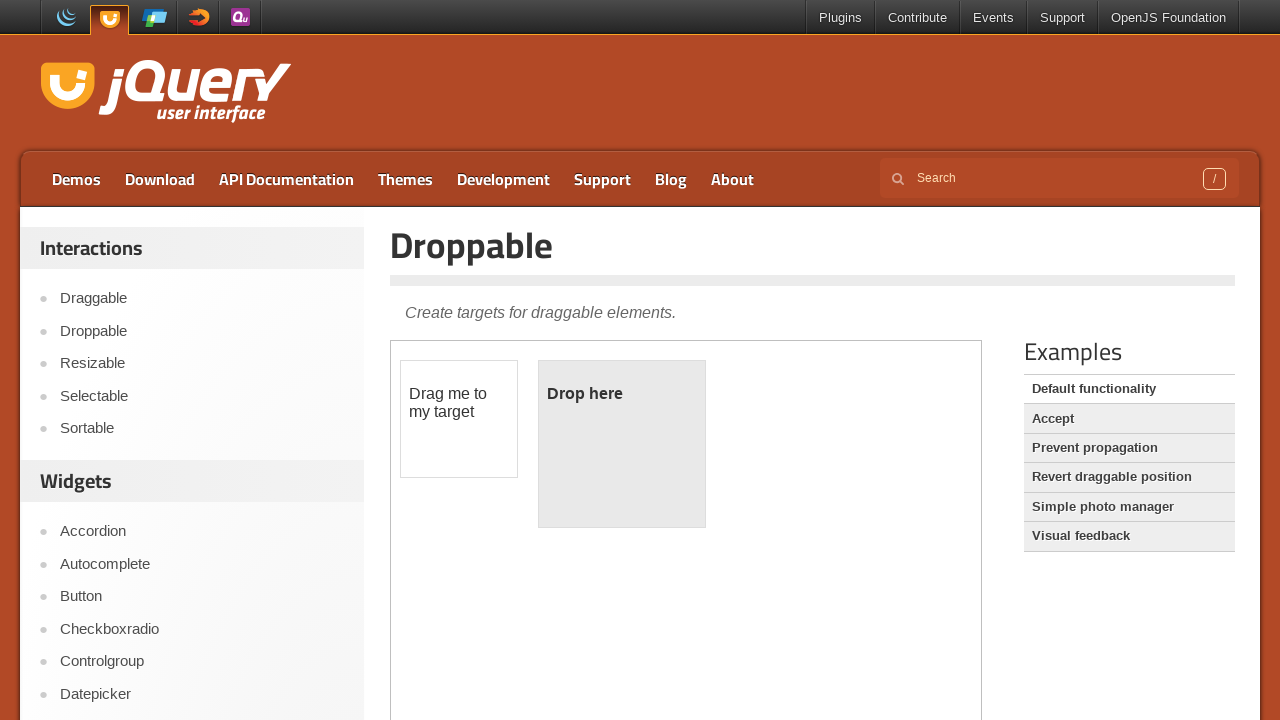

Dragged and dropped the element onto the droppable target area at (622, 444)
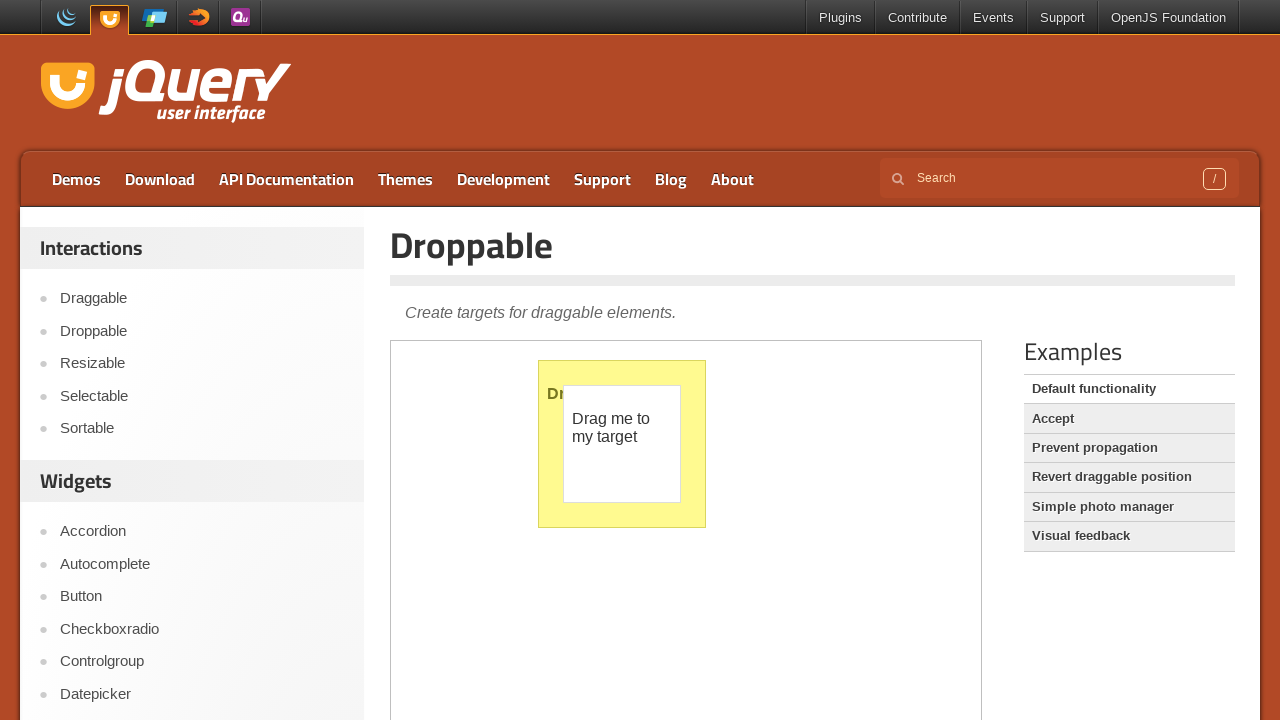

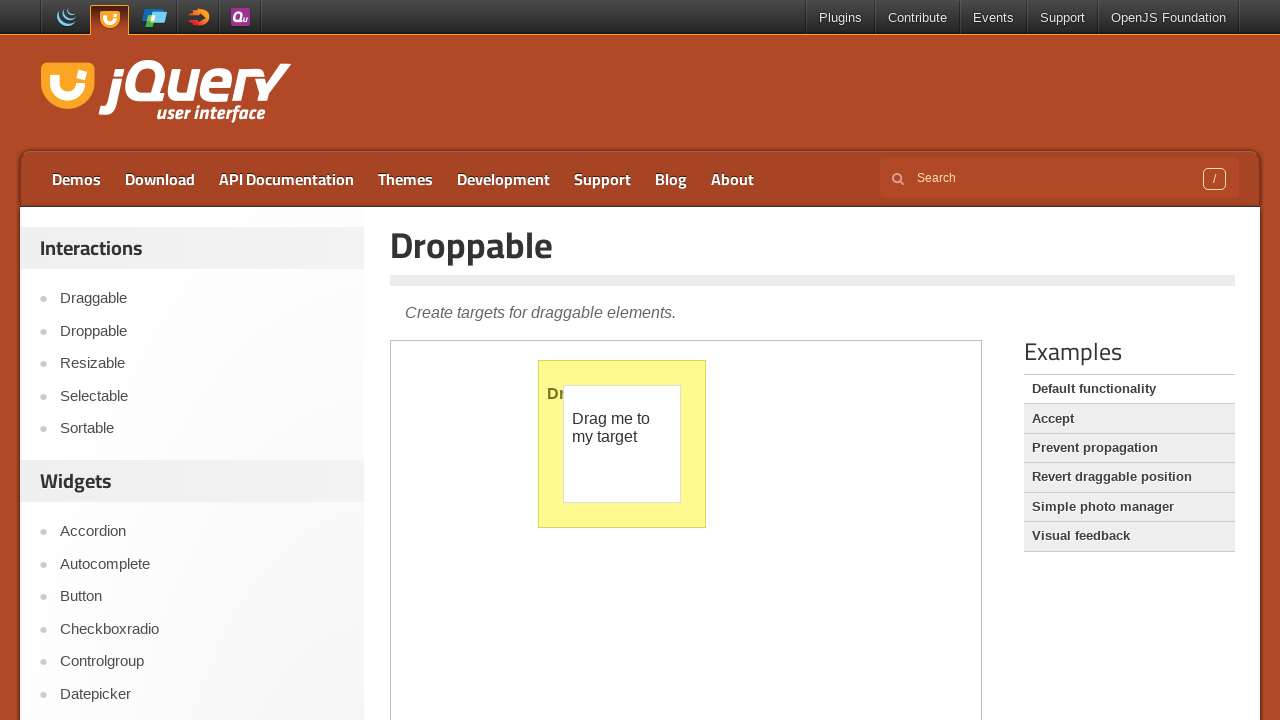